Tests activating all completed tasks and transitioning to Completed filter

Starting URL: https://todomvc4tasj.herokuapp.com/#/

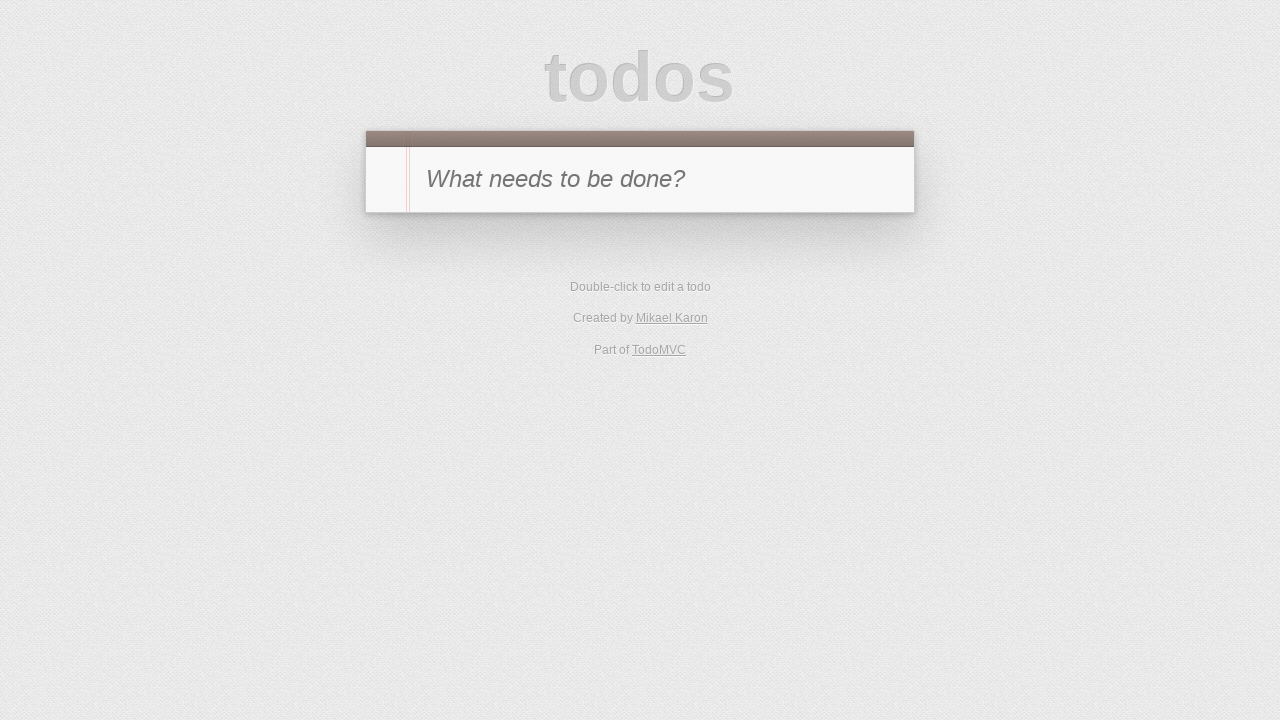

Set up localStorage with two completed tasks
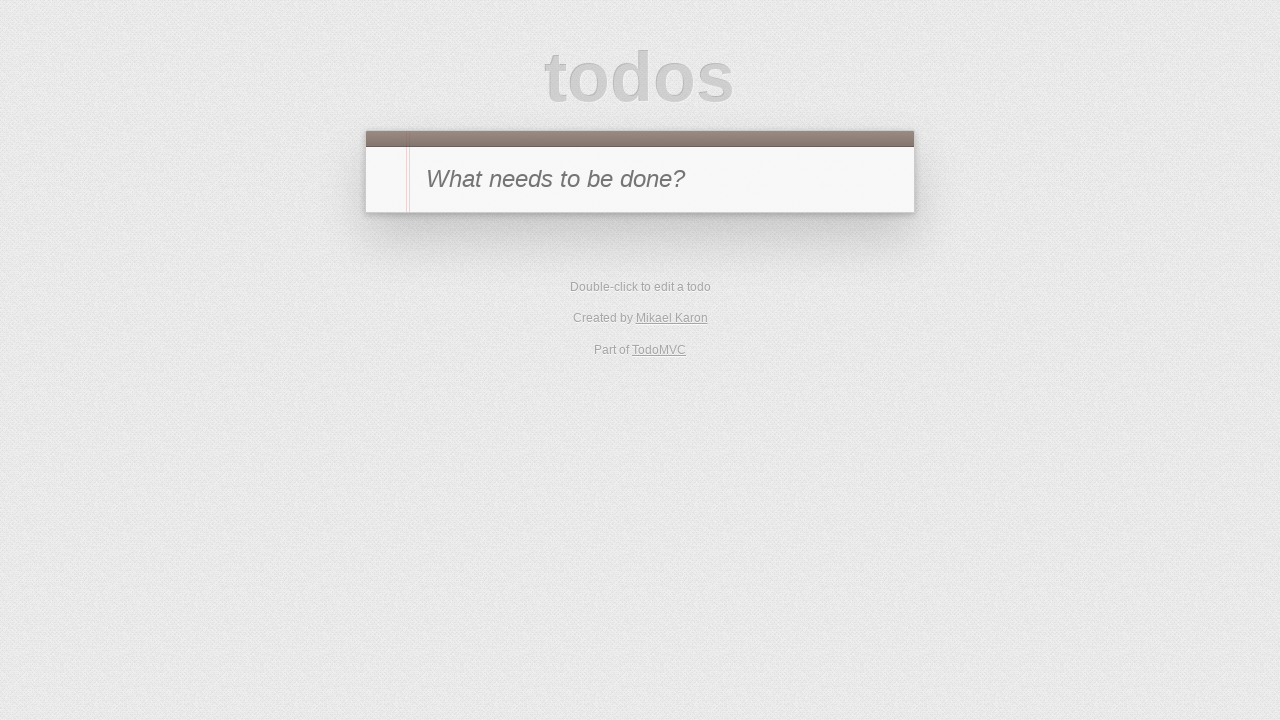

Reloaded page to load tasks from localStorage
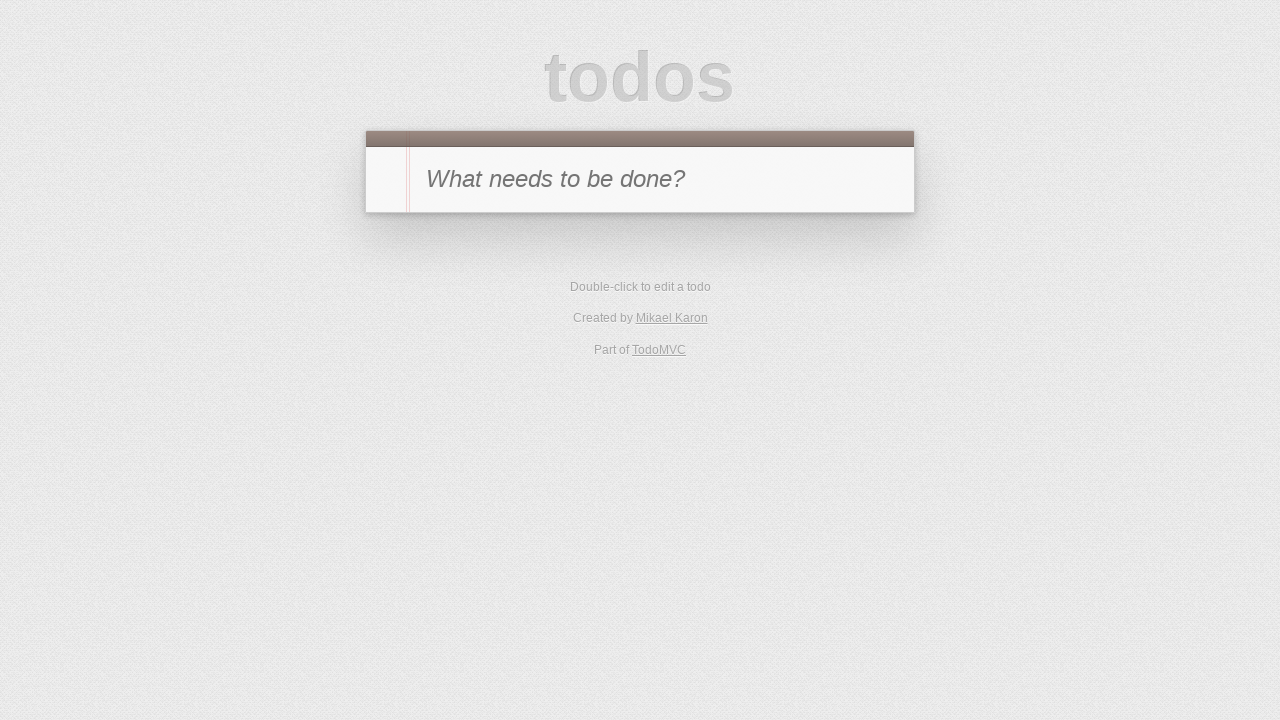

Clicked toggle-all button to activate all tasks at (388, 180) on #toggle-all
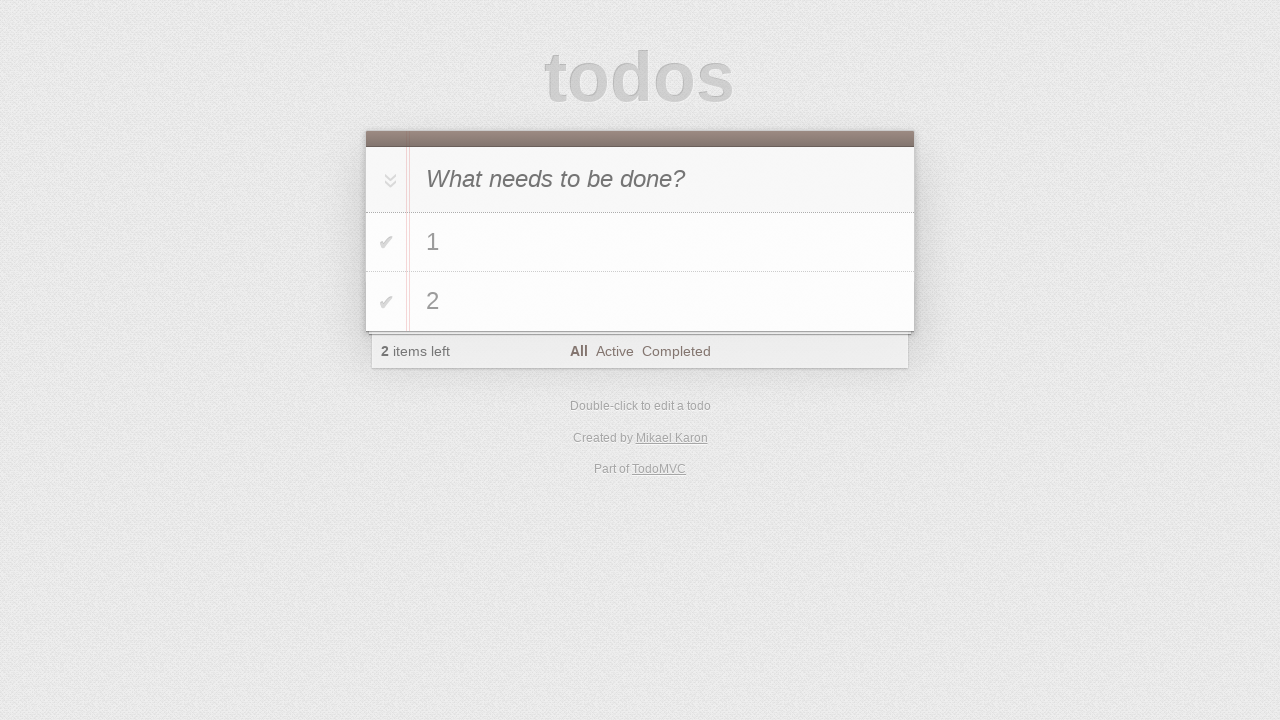

Verified todo counter displays 2 active tasks
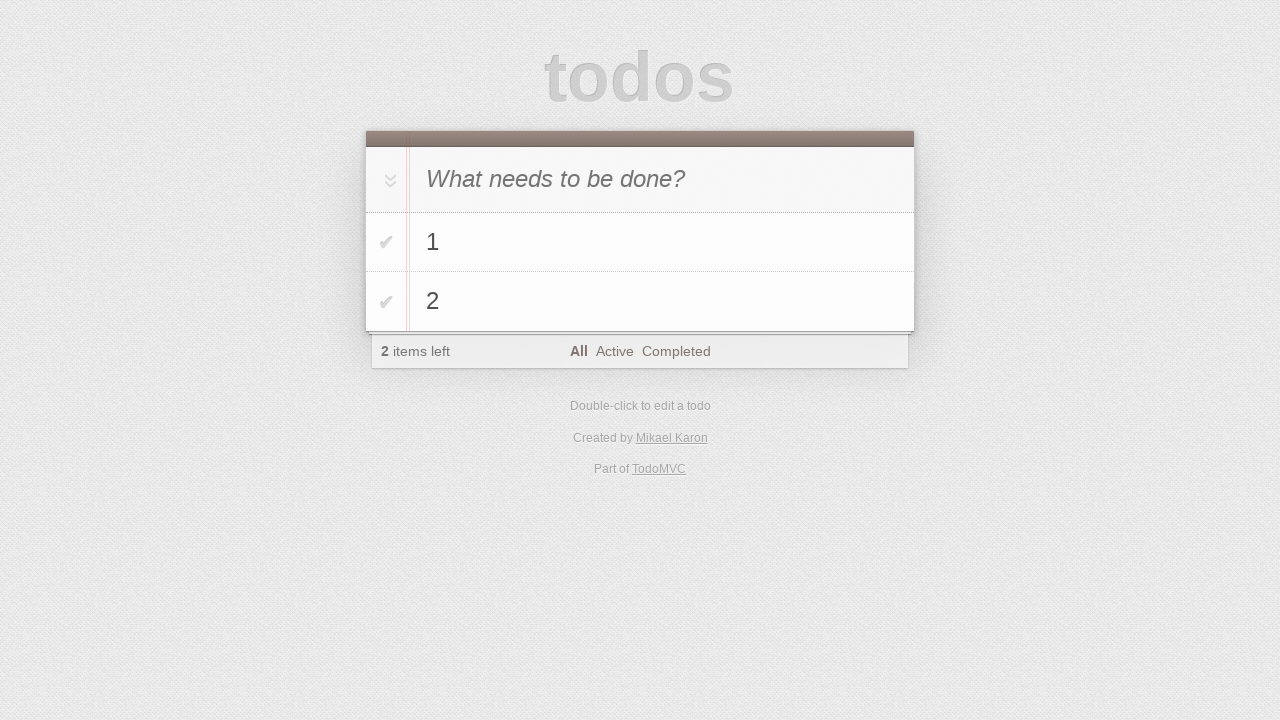

Clicked Completed filter link at (676, 351) on [href='#/completed']
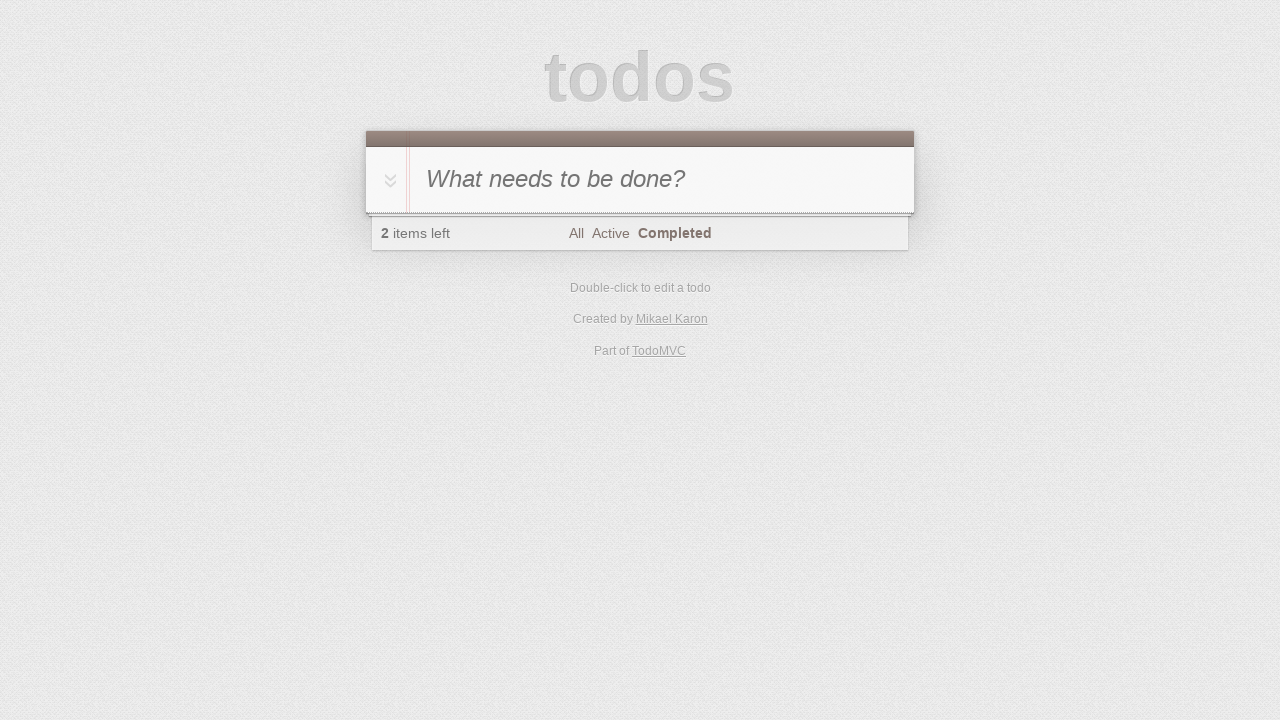

Waited for page to settle and verified no visible tasks in Completed filter
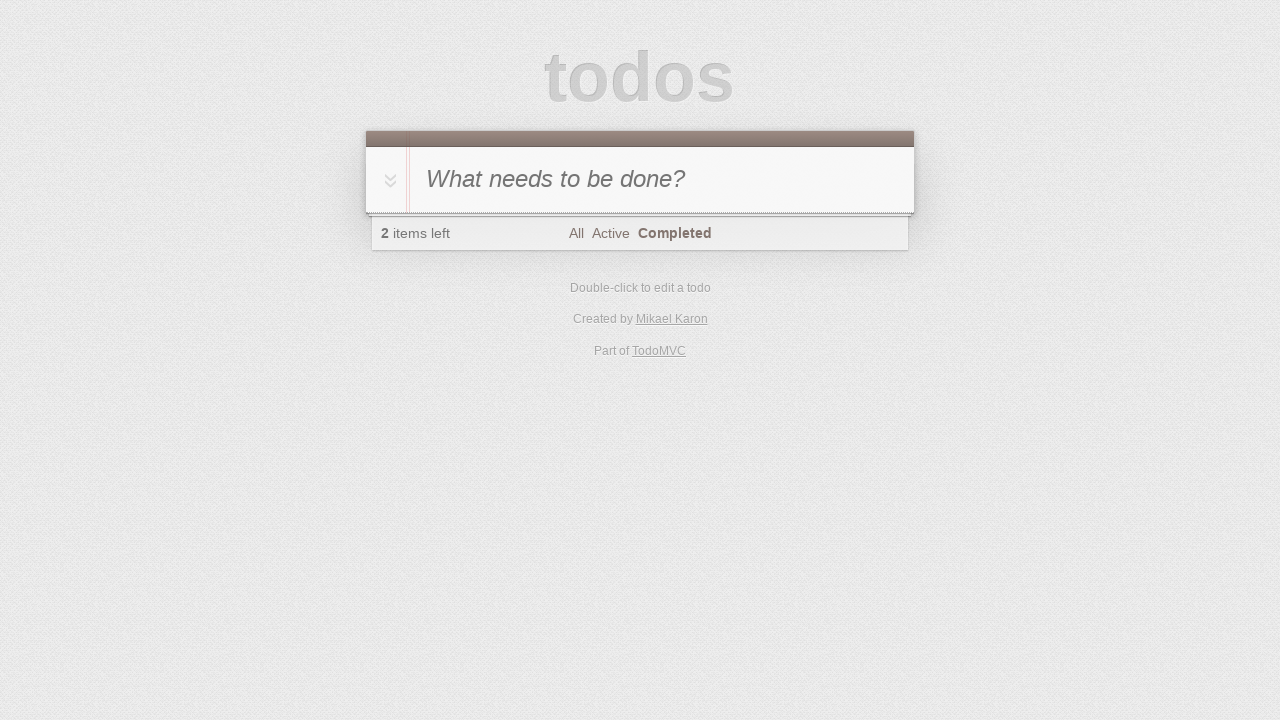

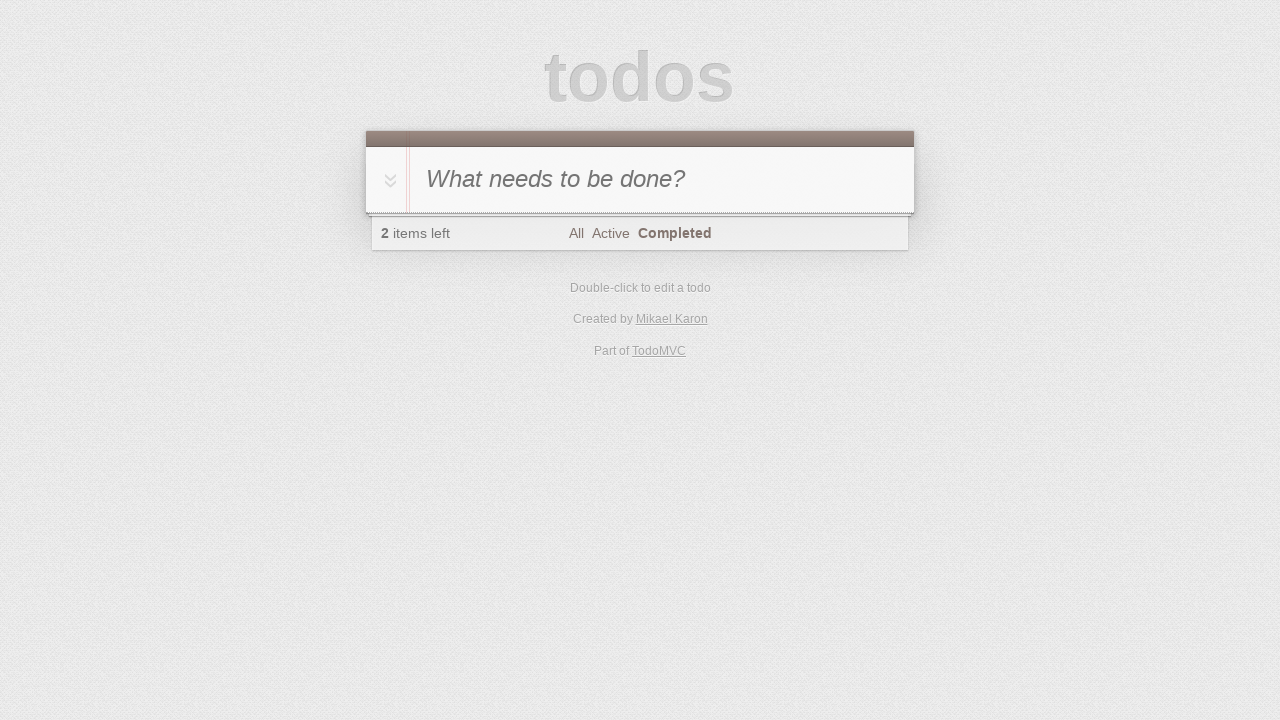